Navigates to OrangeHRM demo site and verifies the page title is "OrangeHRM"

Starting URL: https://opensource-demo.orangehrmlive.com/

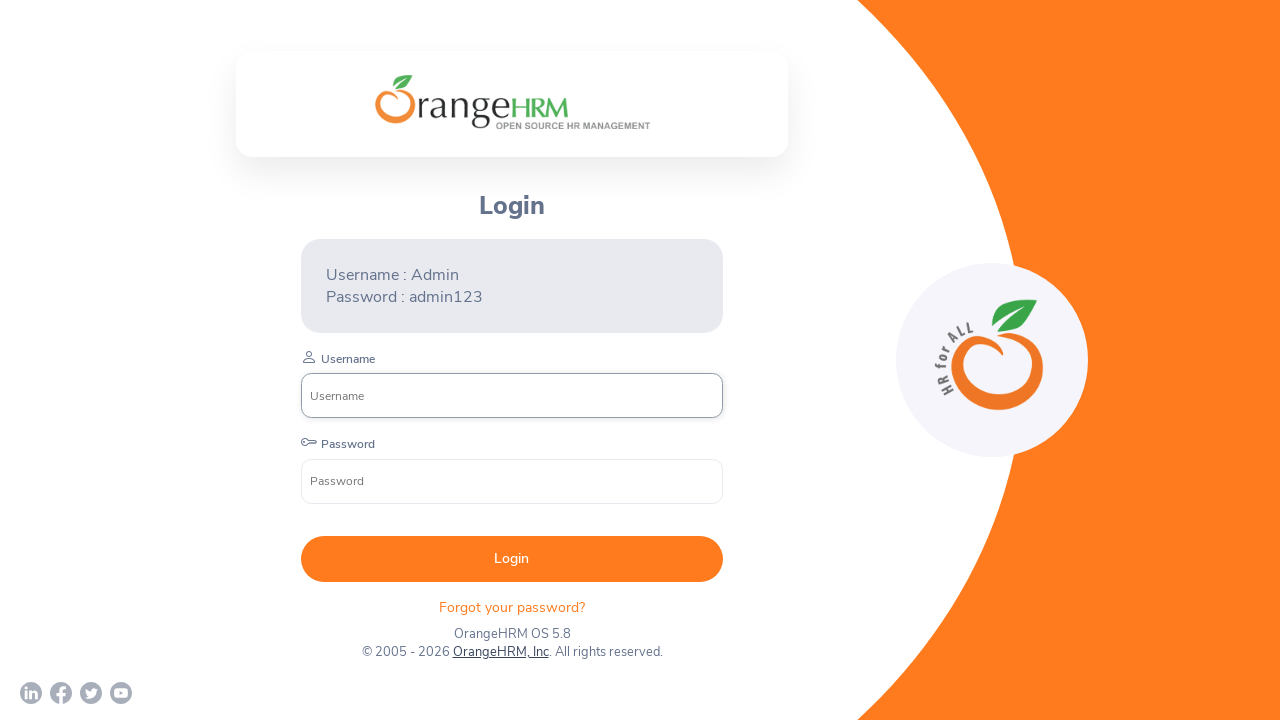

Retrieved page title
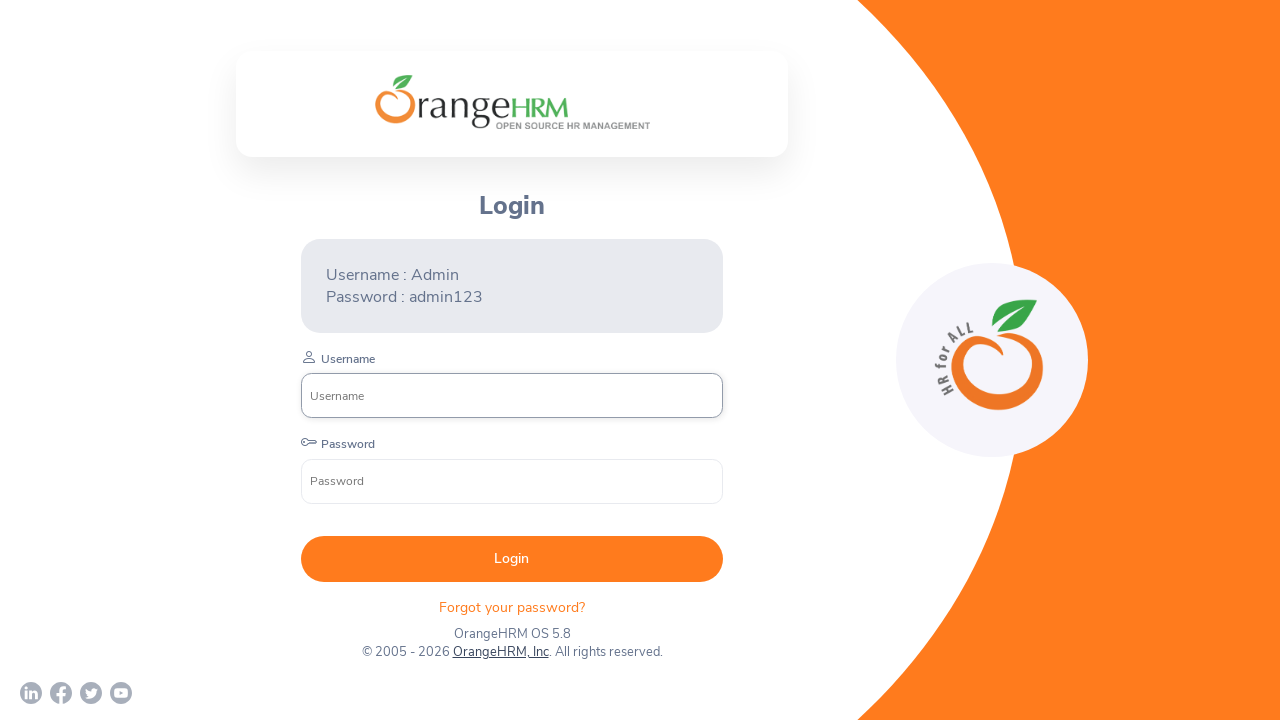

Verified page title is 'OrangeHRM'
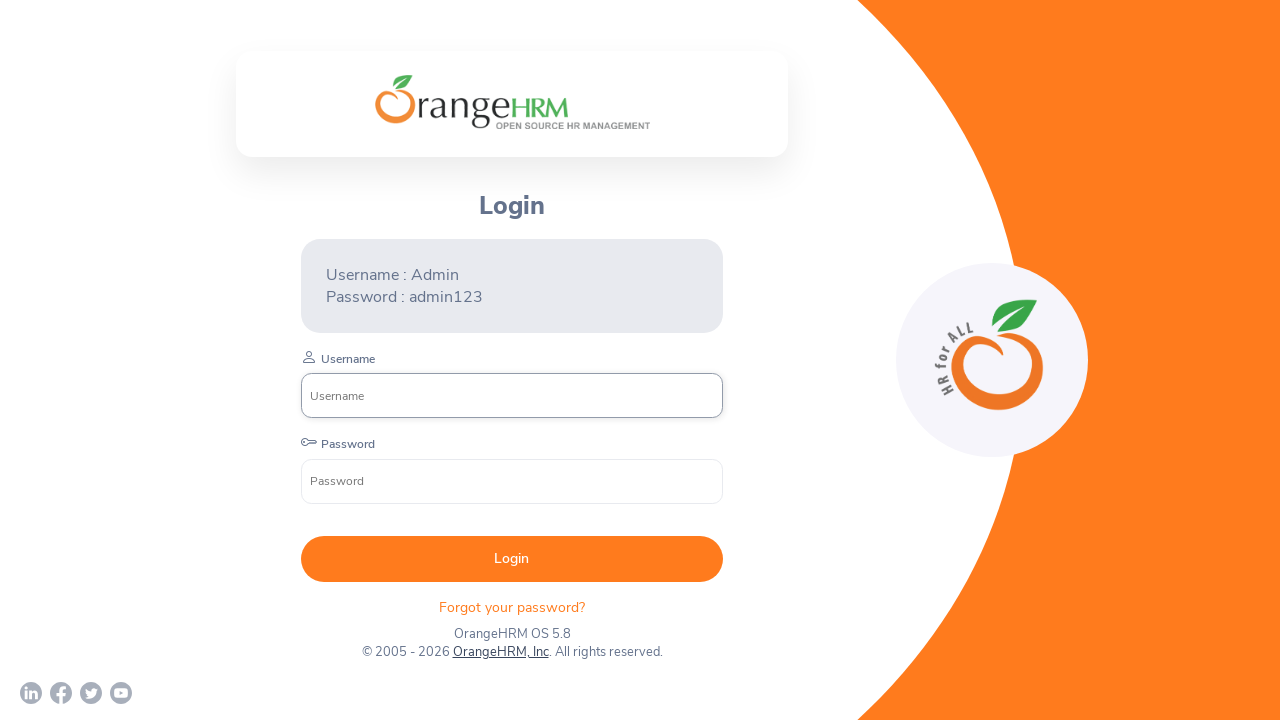

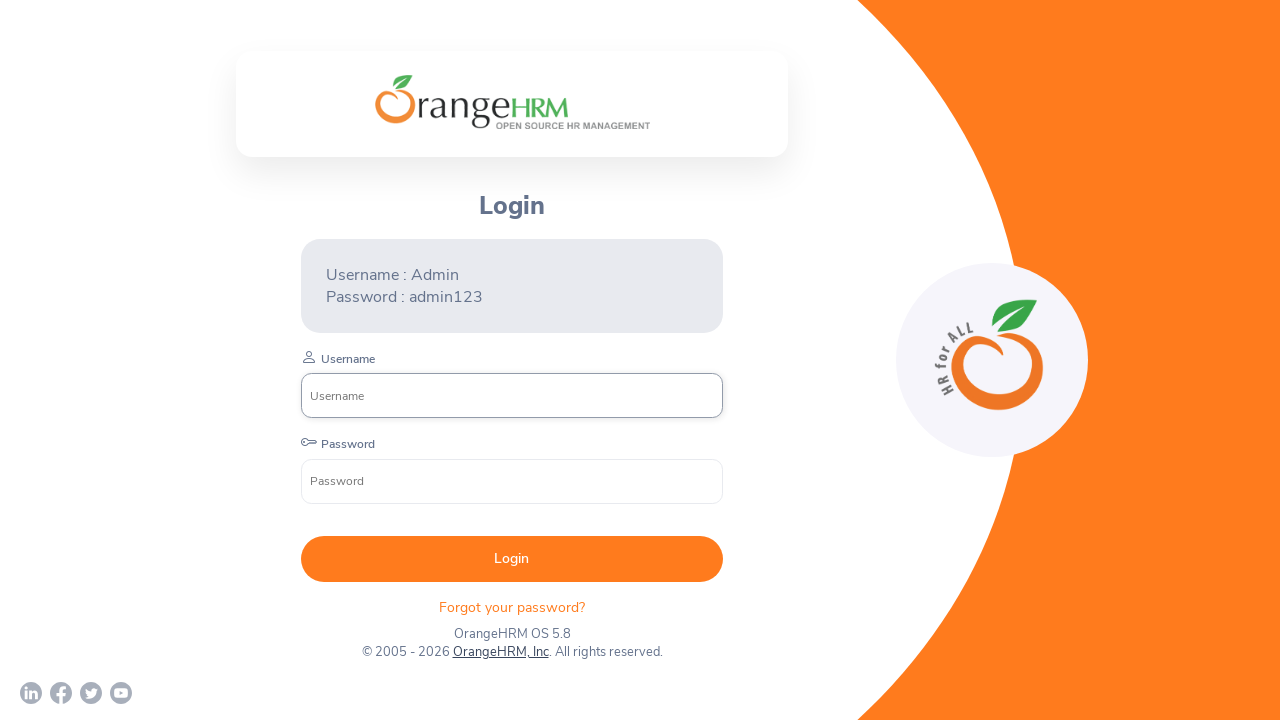